Navigates to shopping categories, selects bike accessories, sets a pincode and verifies products are shown for that area

Starting URL: https://www.naaptol.com/

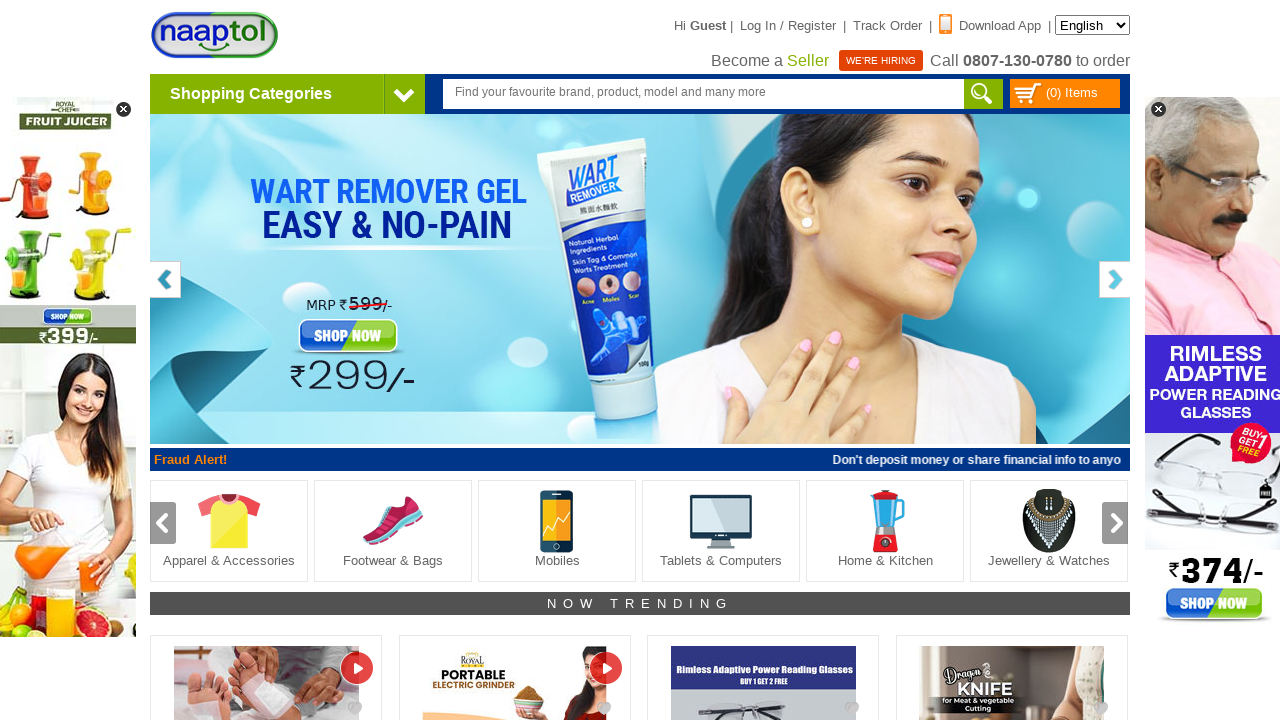

Hovered over Shopping Categories menu at (404, 94) on .arrowNav
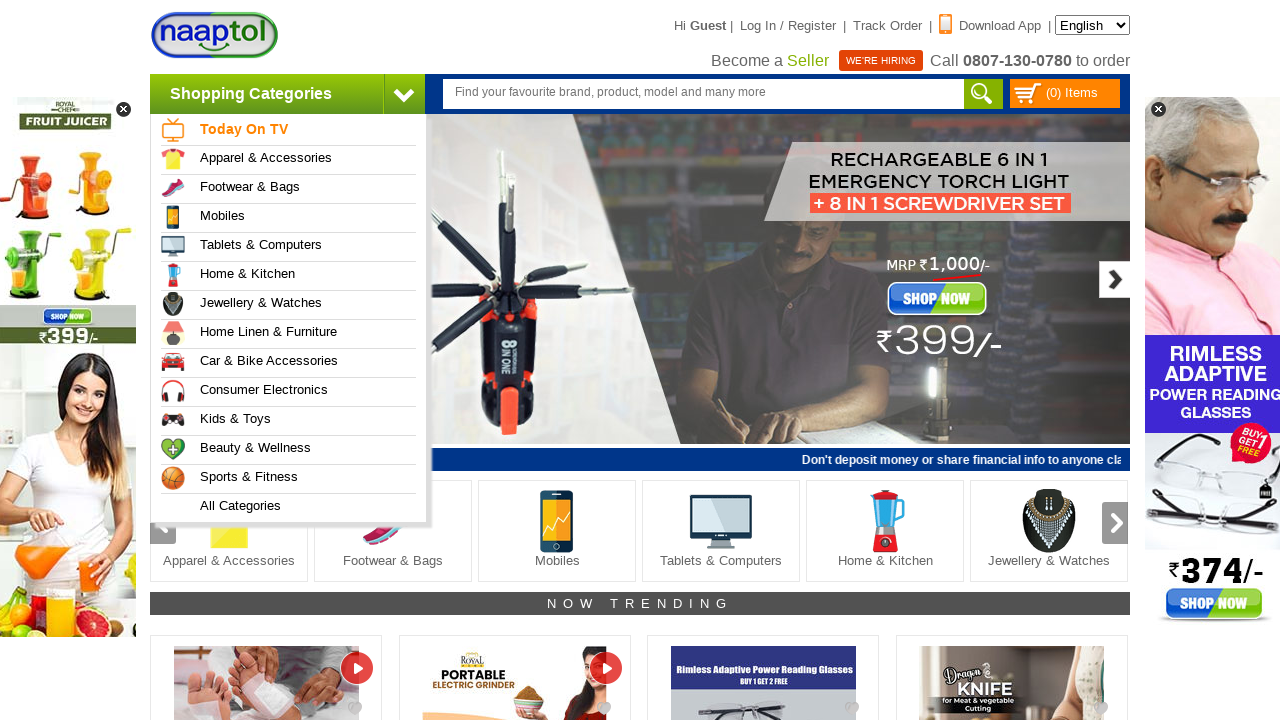

Hovered over Car and Bike menu at (173, 362) on (//*[@class='catIconMenu automobiles'])[1]
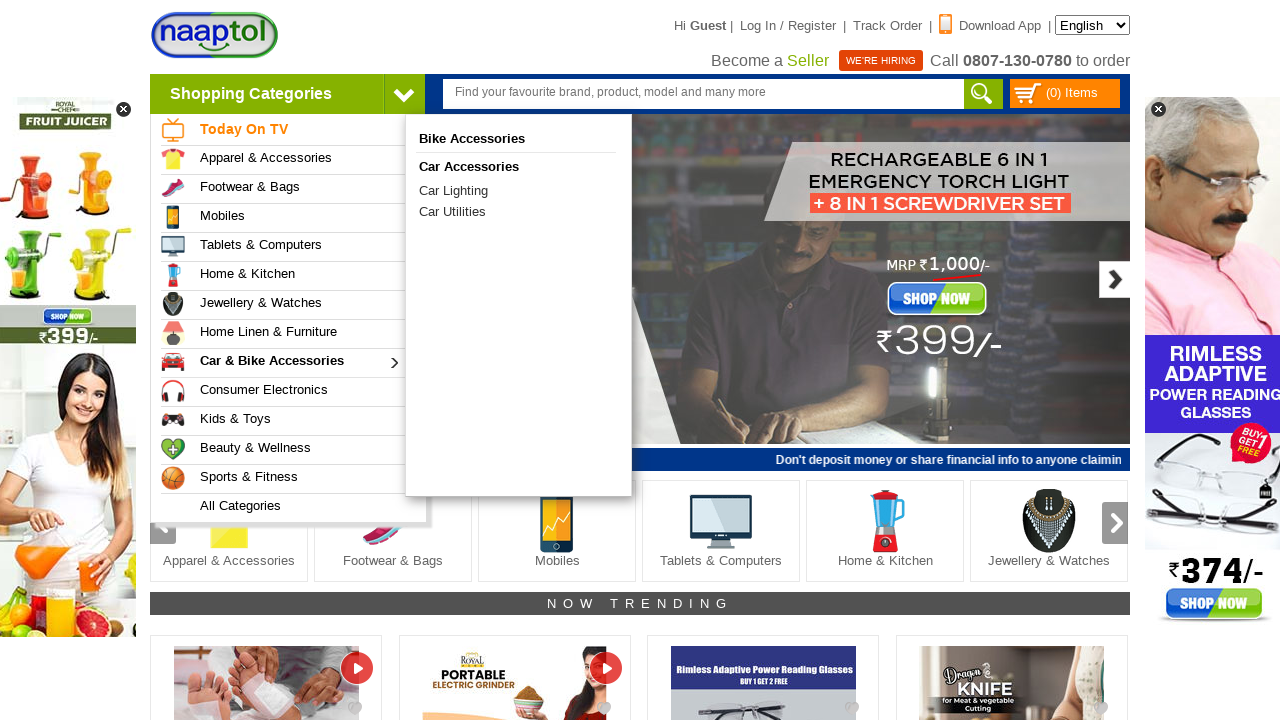

Clicked on Bike Accessories link at (516, 138) on (//*[@href='/shop-online/automobiles/bike-accessories.html'])[1]
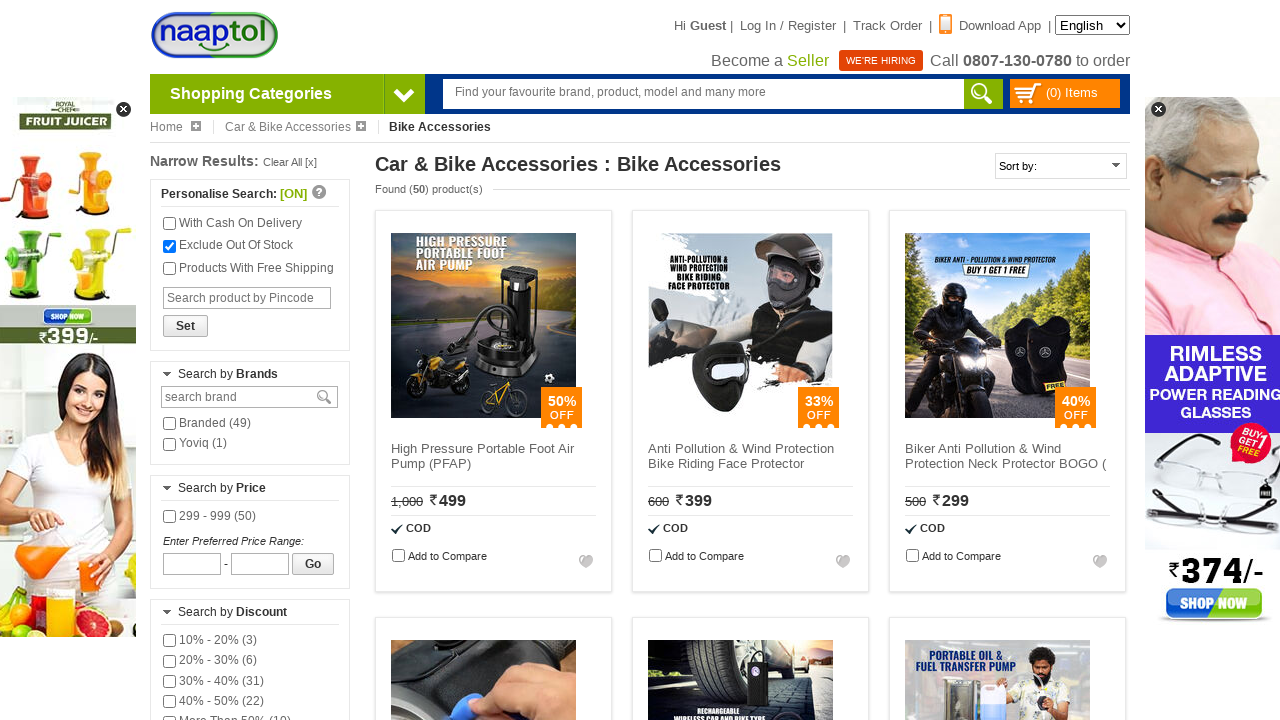

Entered pincode 800014 on [id='pincode']
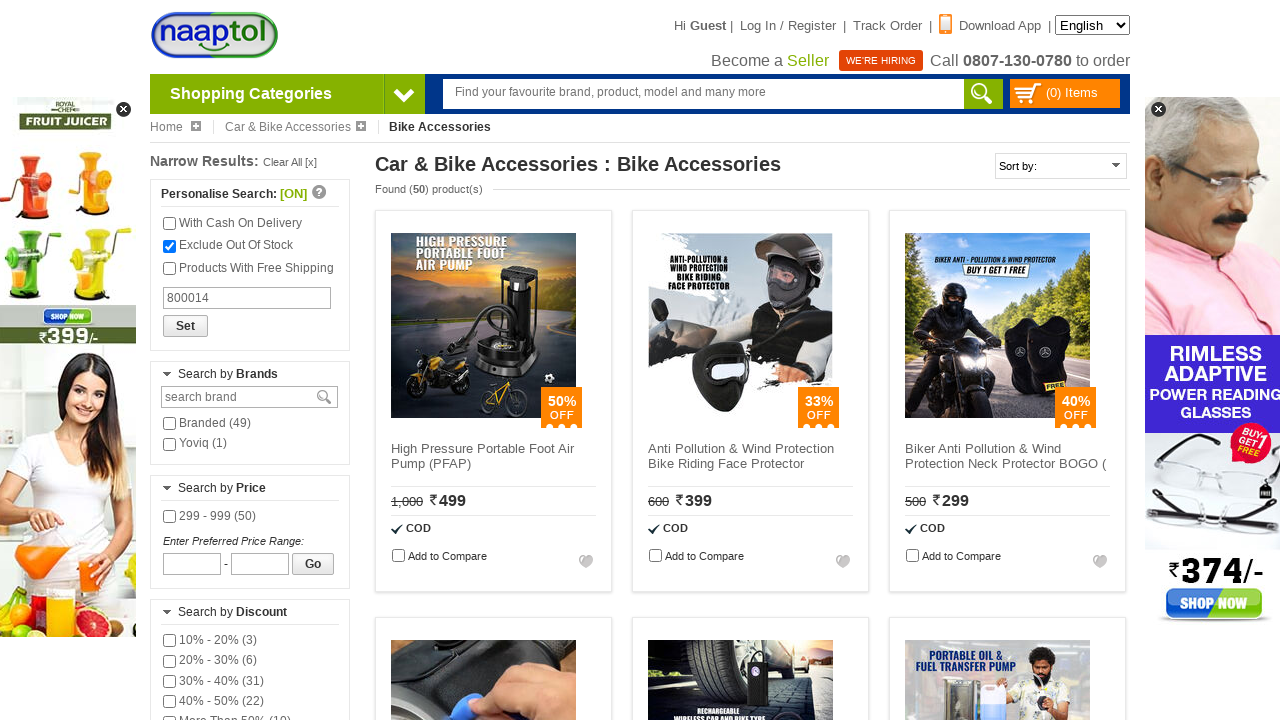

Clicked Set button to confirm pincode at (186, 326) on (//*[@class='button_1'])[1]
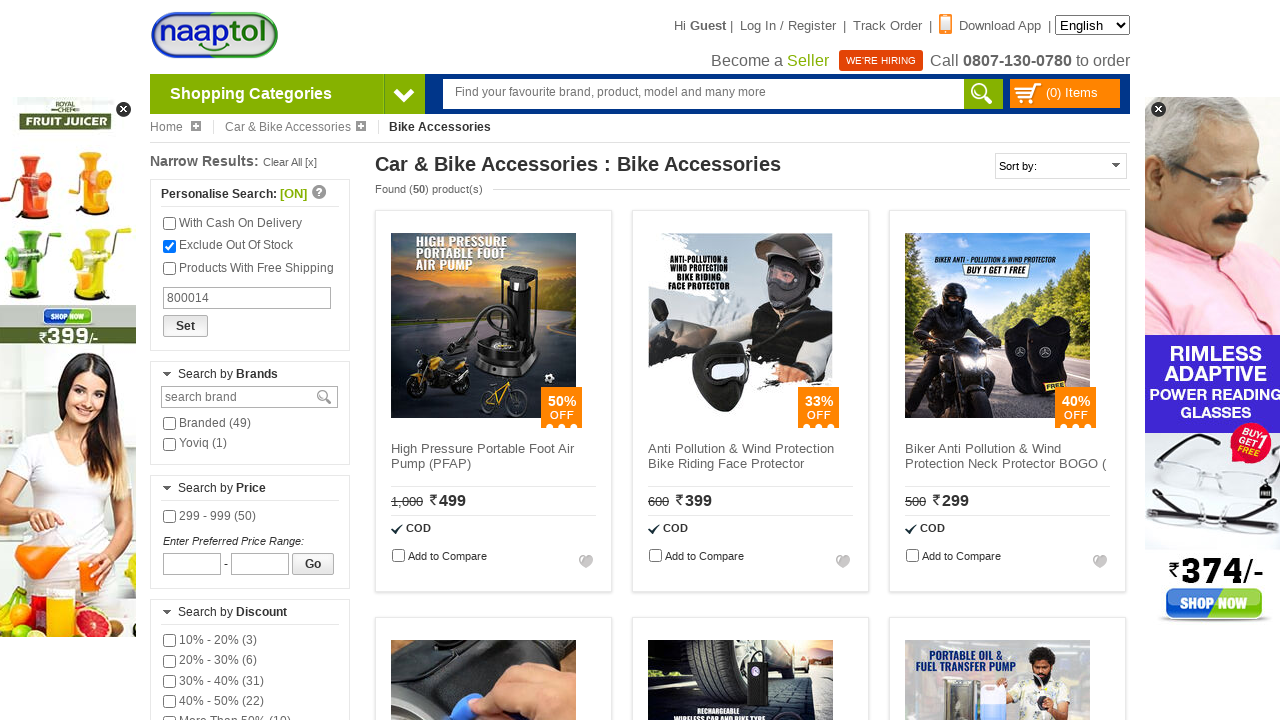

Products for the pincode area loaded successfully
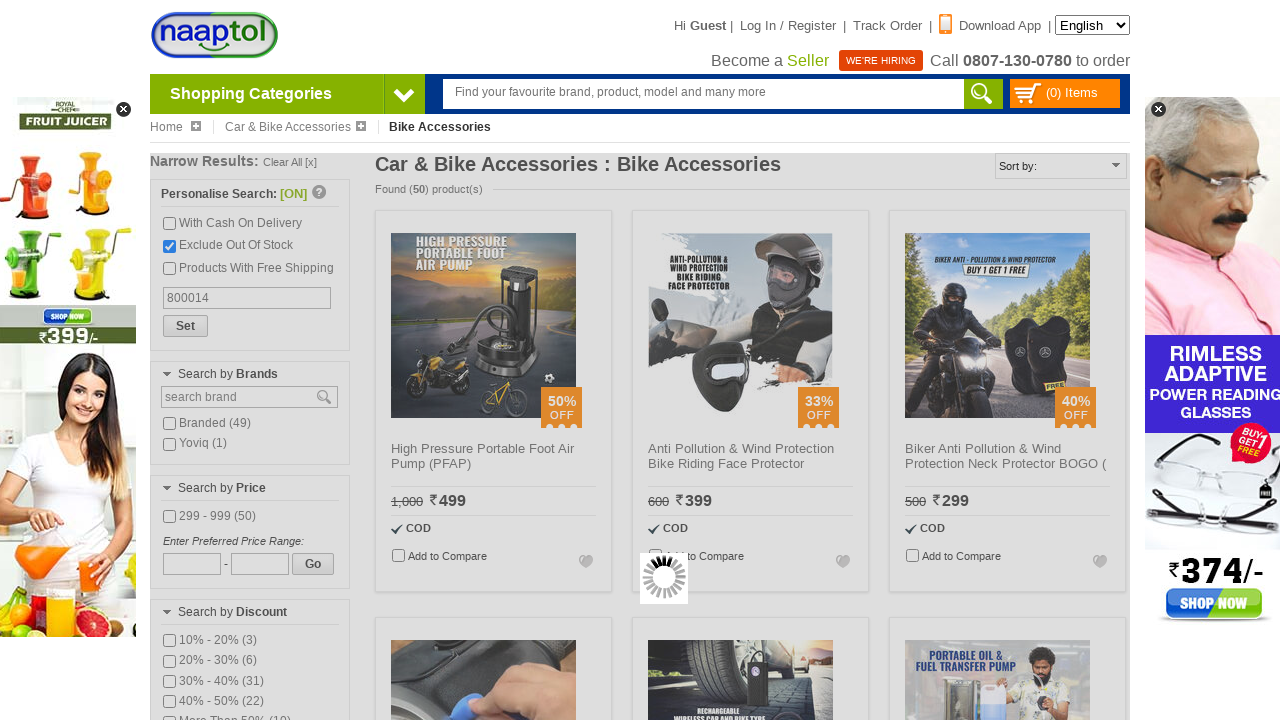

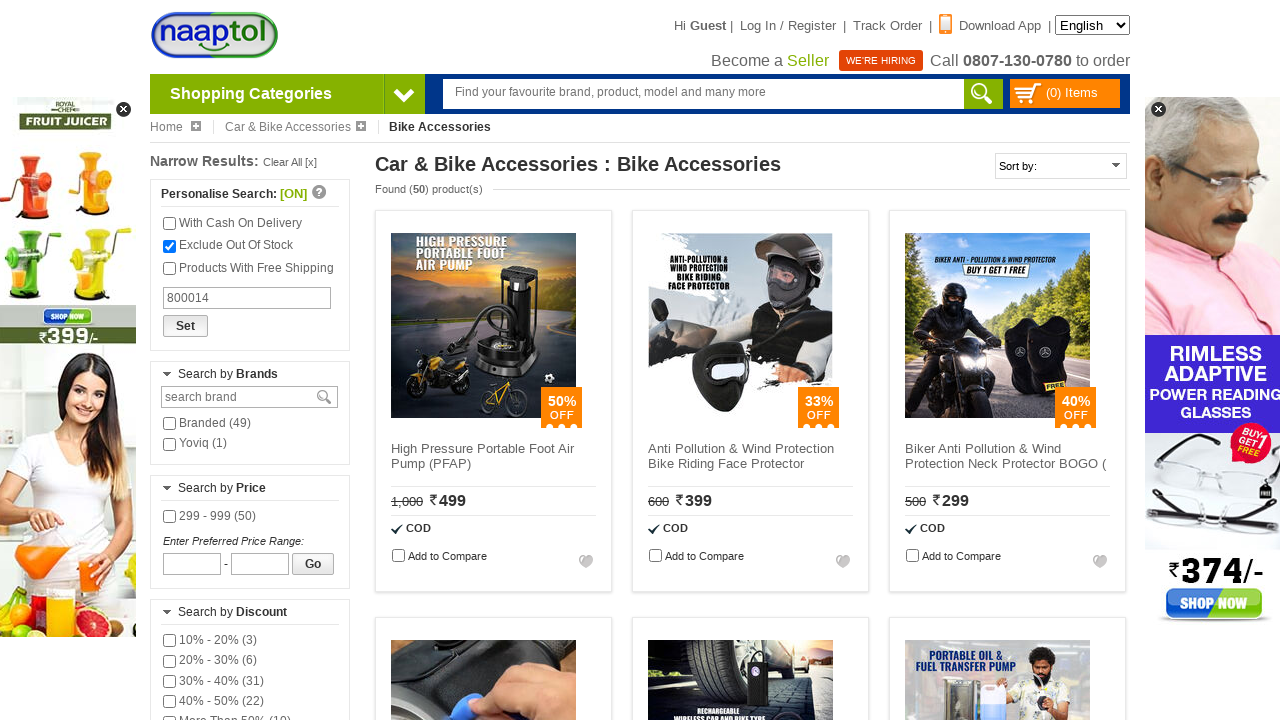